Tests various button interactions on a demonstration page including clicking buttons, checking if buttons are disabled, and verifying button properties like position, color, and size

Starting URL: https://leafground.com/button.xhtml

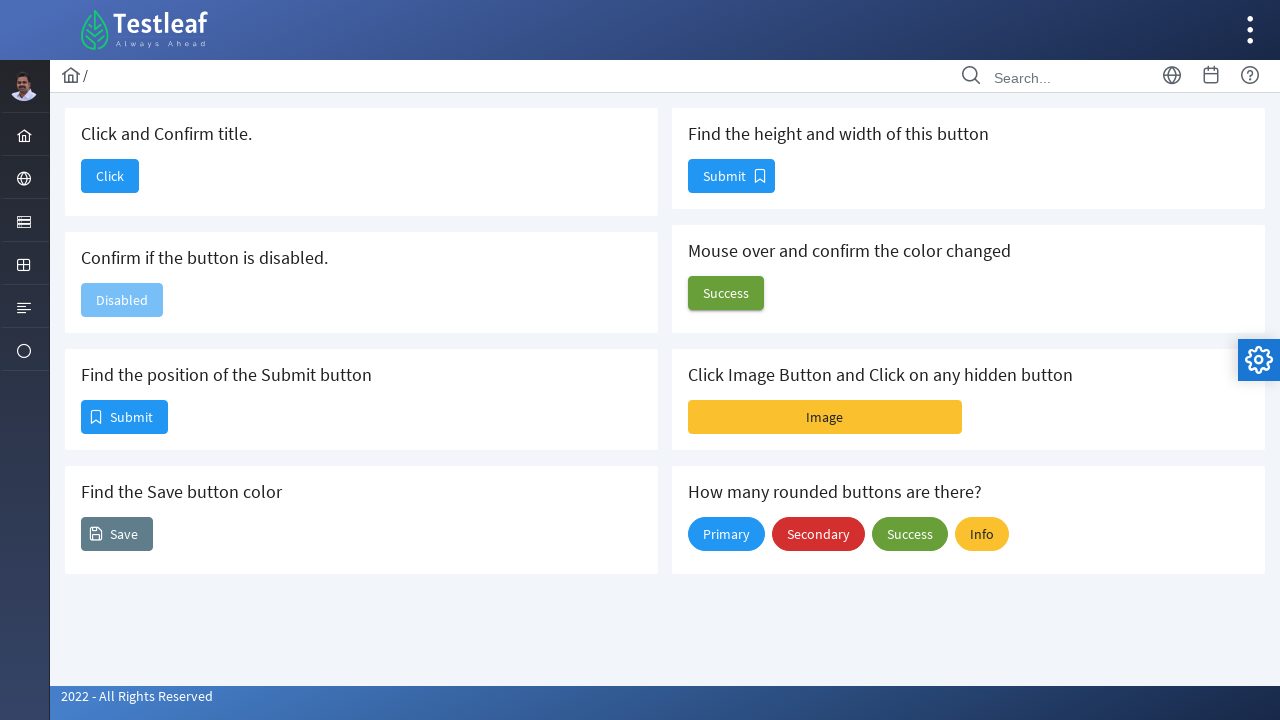

Clicked button with text 'Click' to confirm title at (110, 176) on xpath=//span[text()='Click']
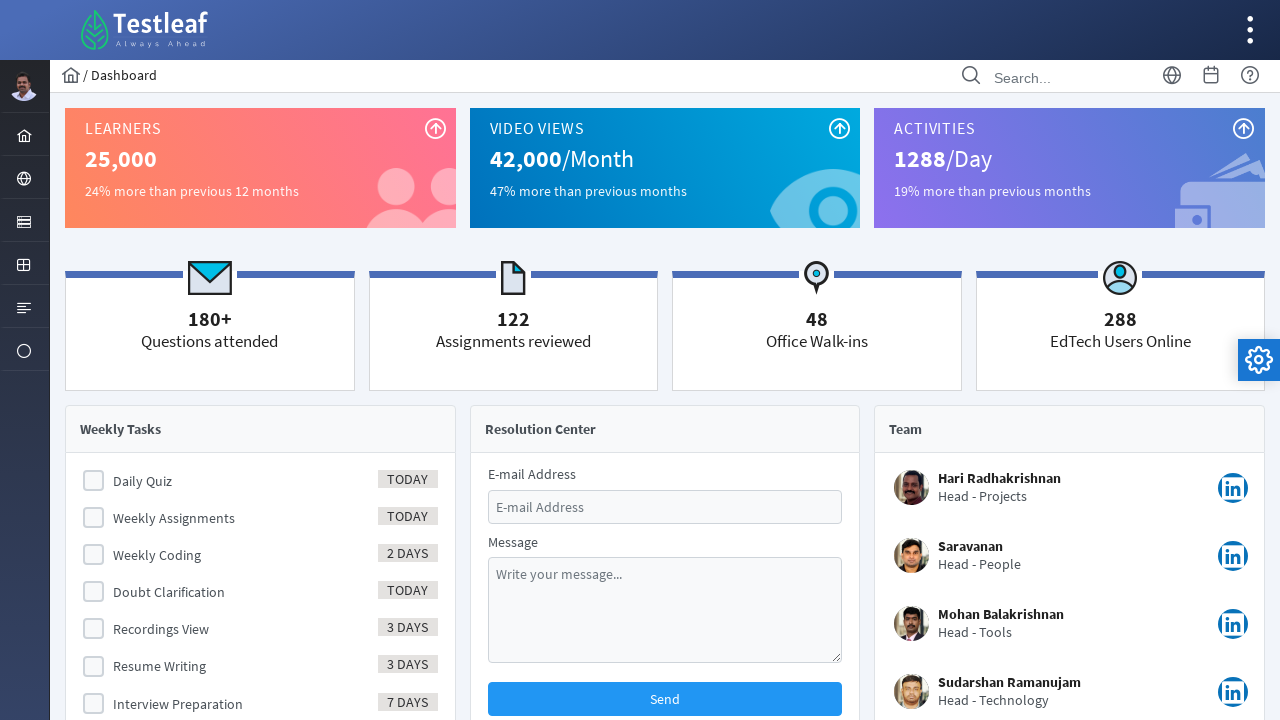

Waited for page to load (networkidle state)
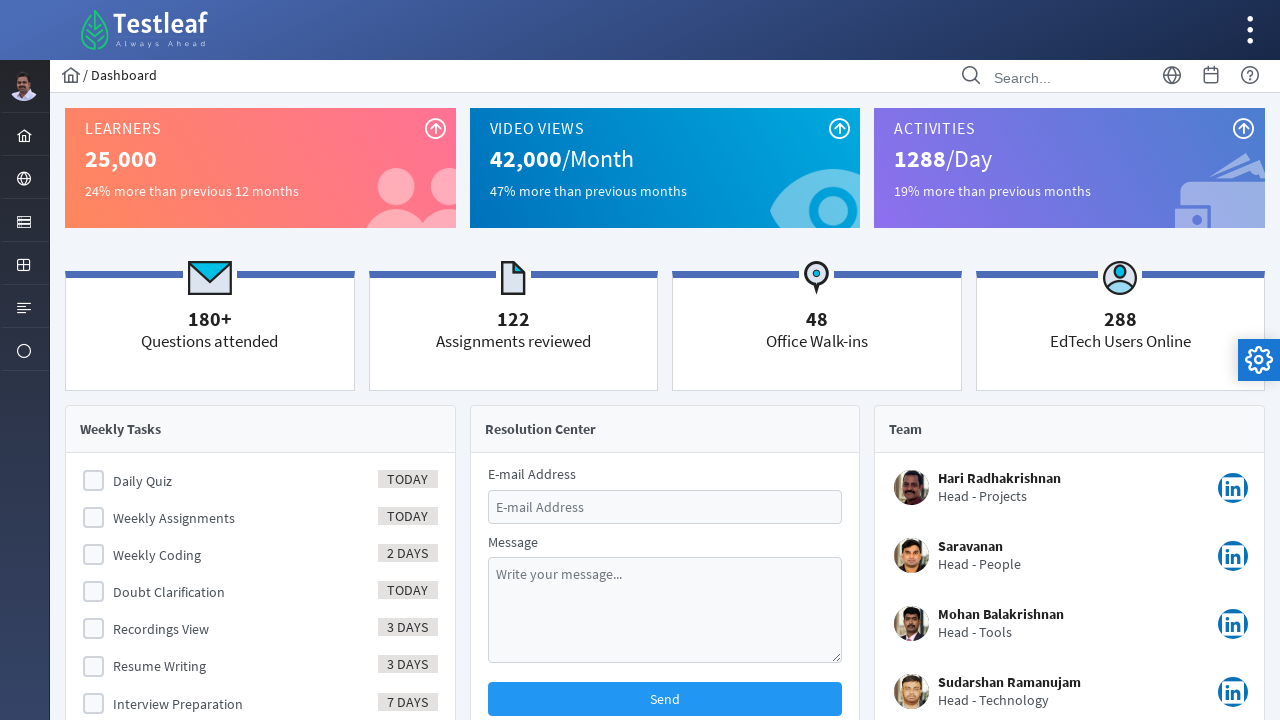

Verified page title is 'Dashboard'
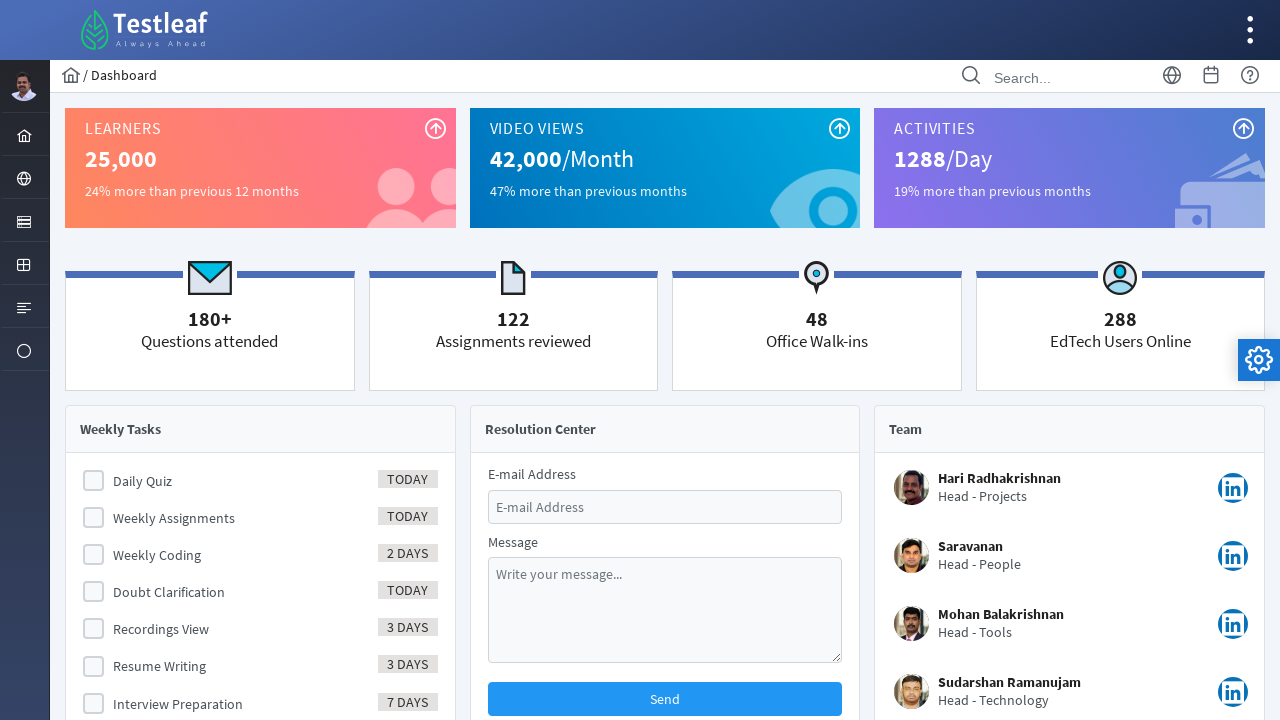

Navigated back to button page
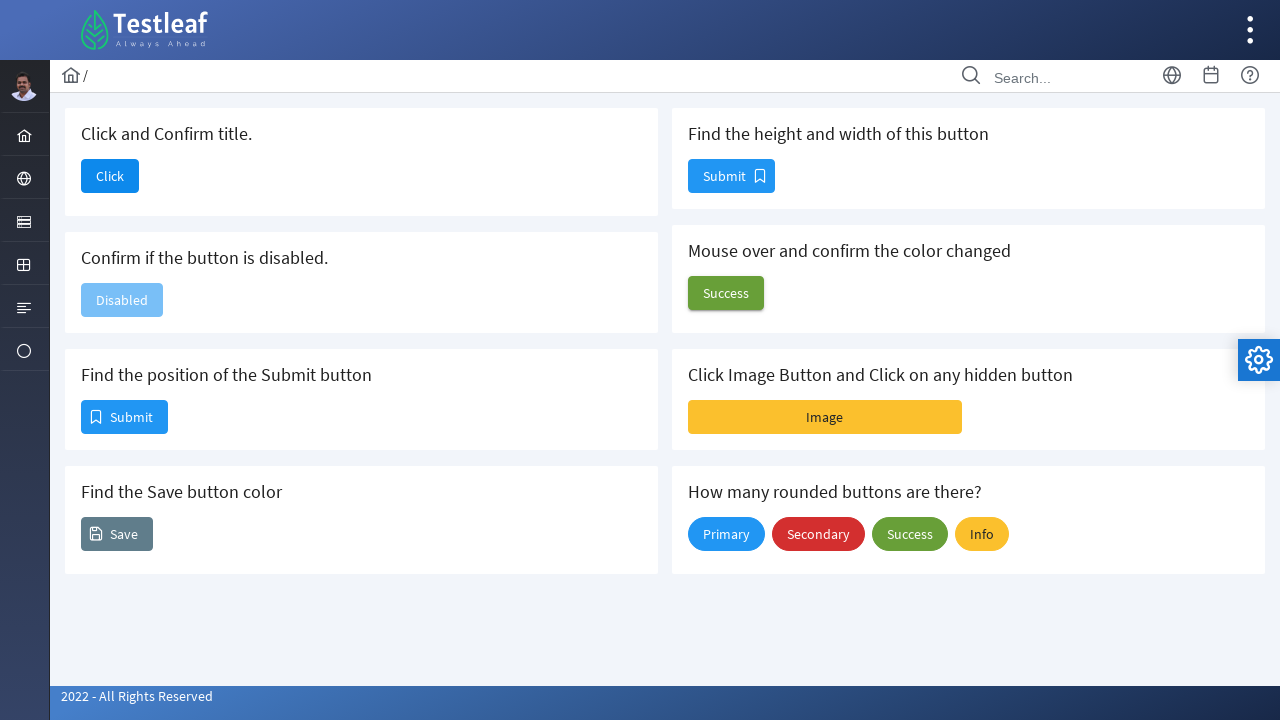

Located disabled button element
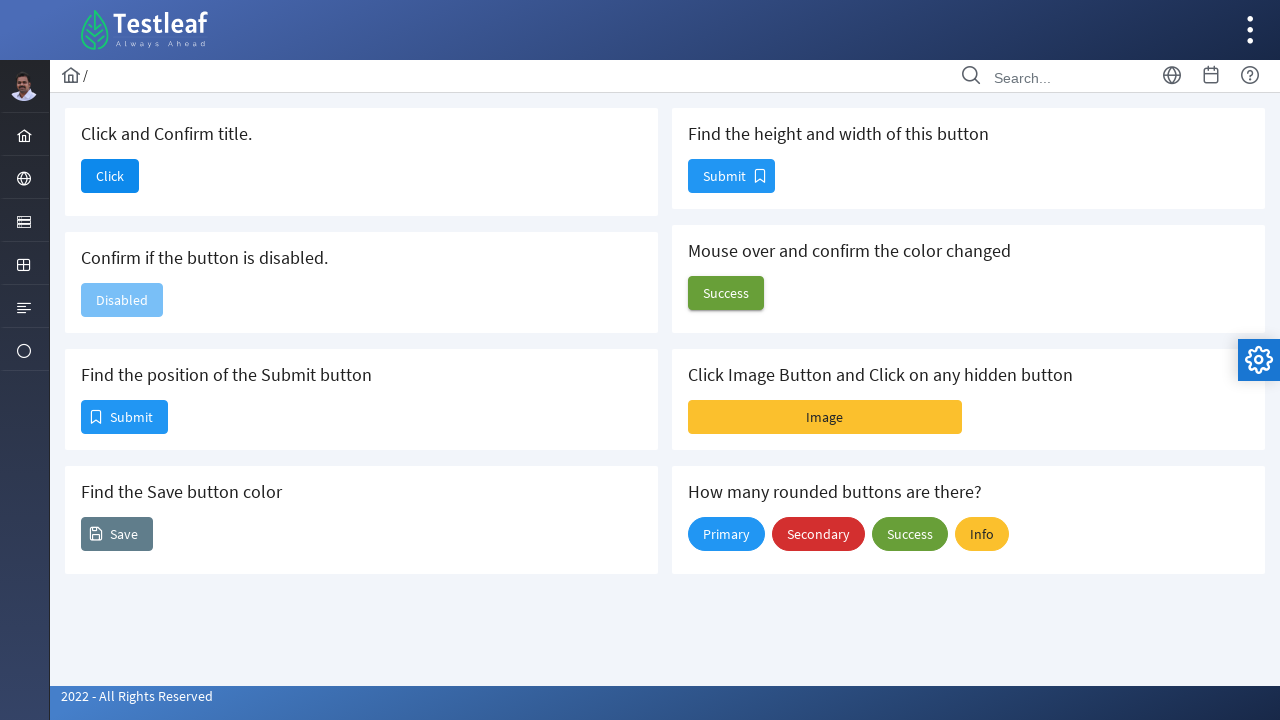

Verified button is disabled
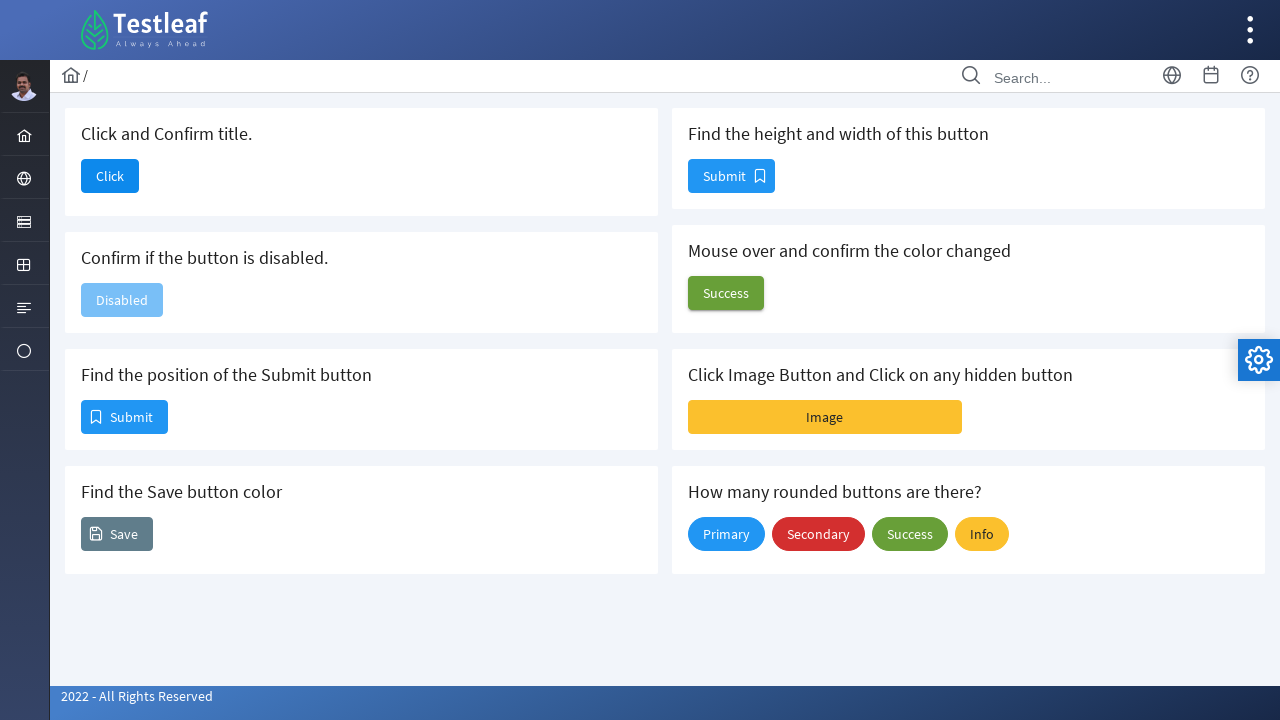

Located Submit button to check position
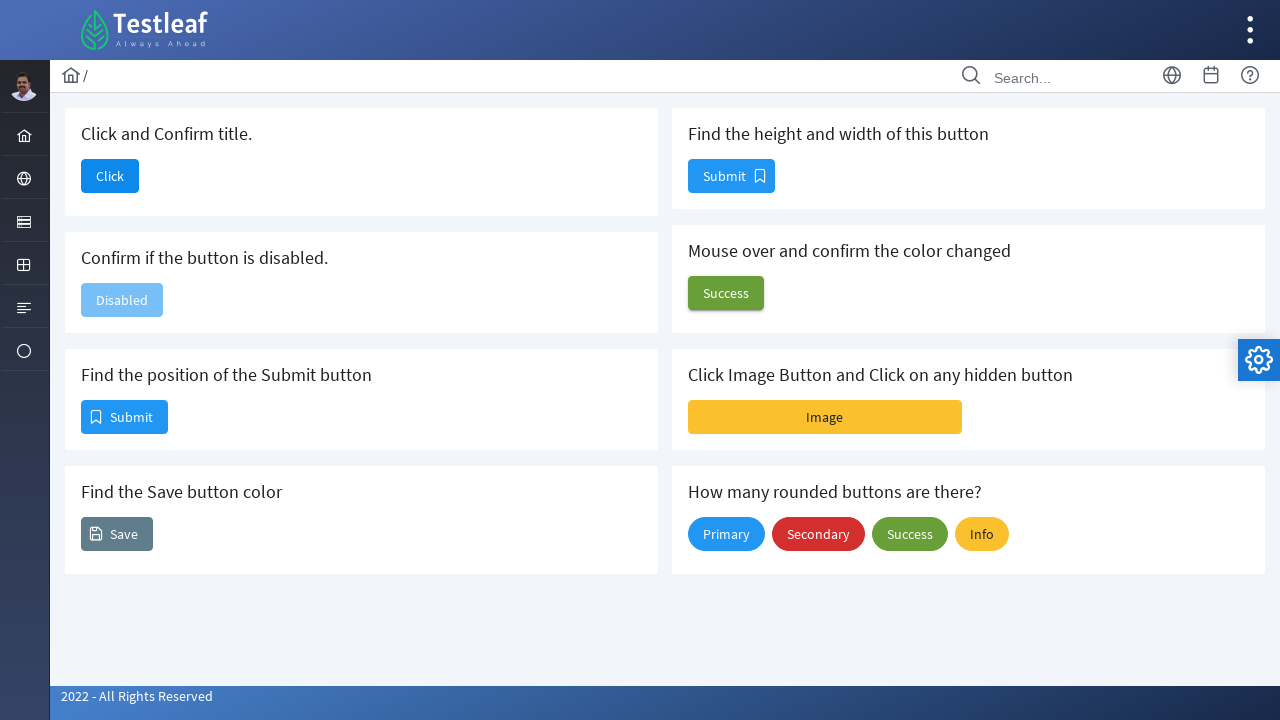

Retrieved Submit button position - x: 81, y: 400
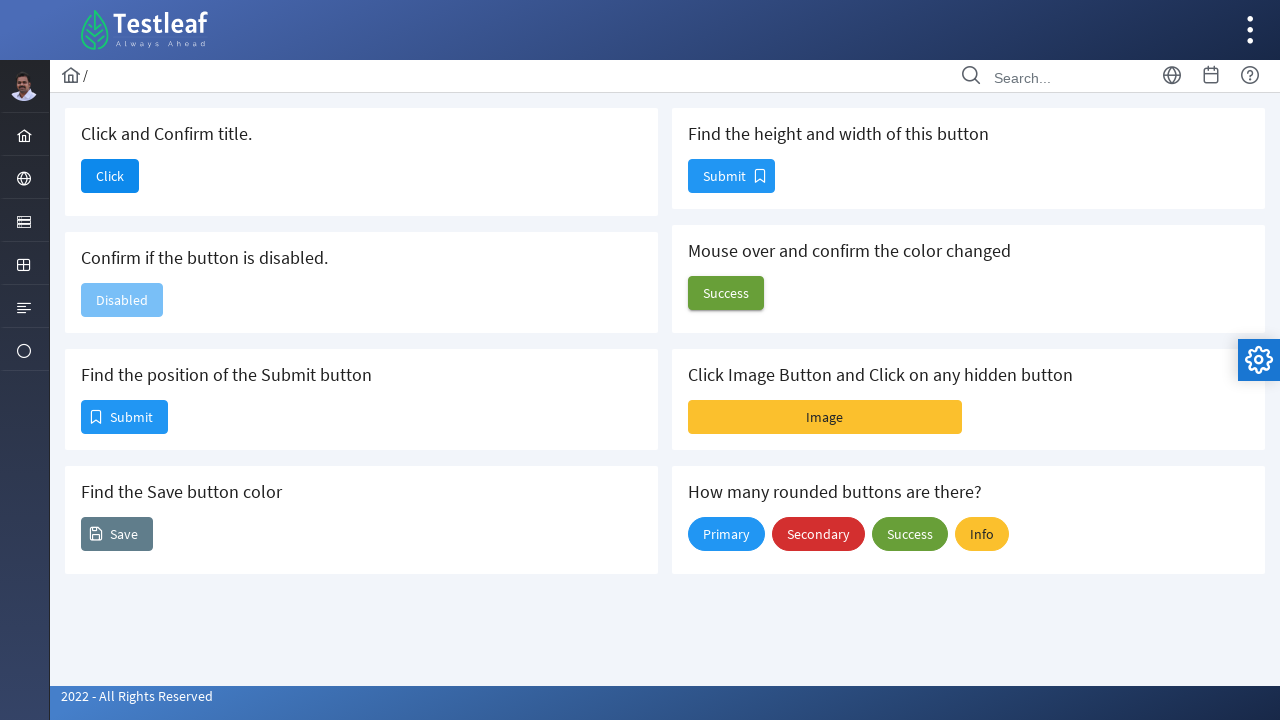

Located Save button to check color
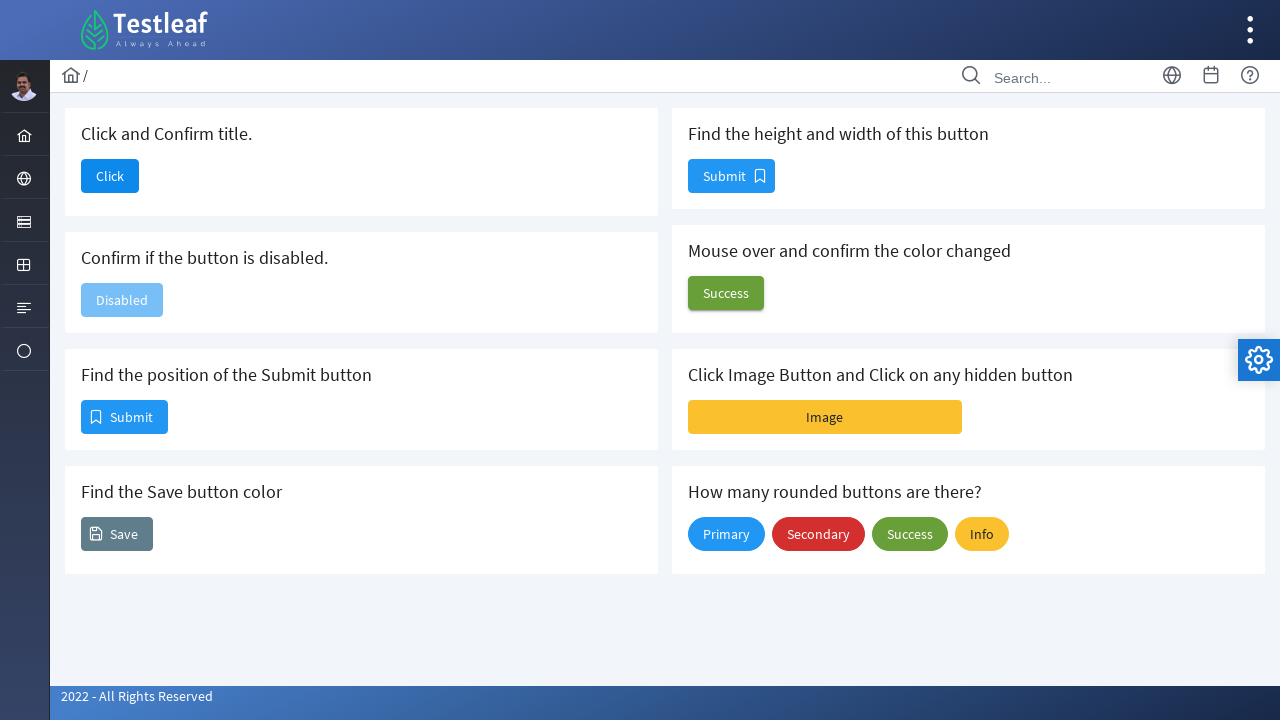

Retrieved Save button background color: rgb(96, 125, 139)
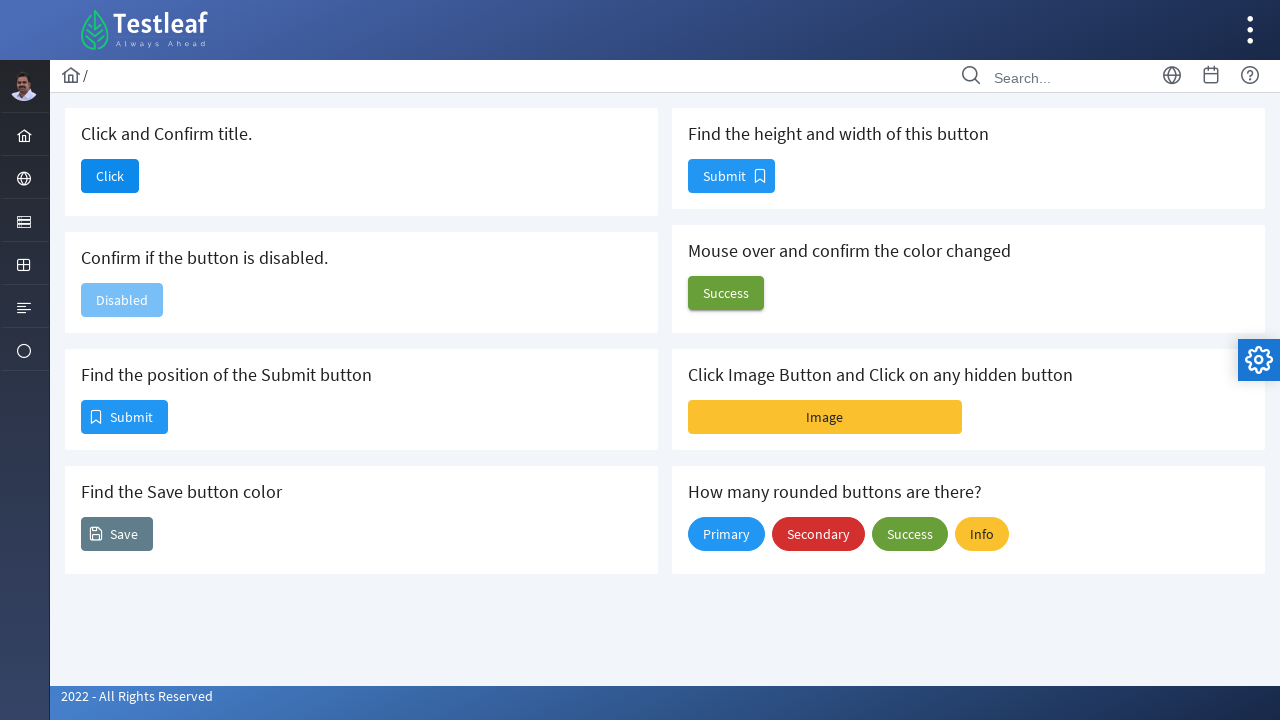

Located button to check size
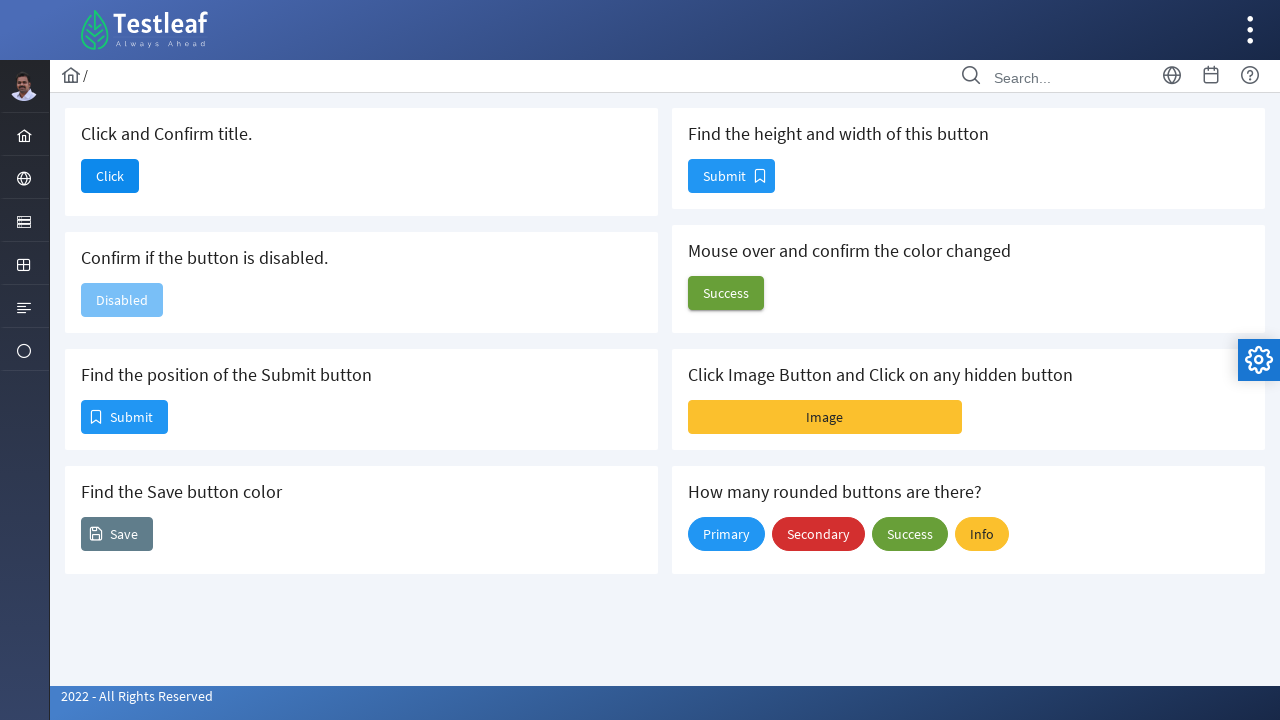

Retrieved button size - width: 87, height: 34
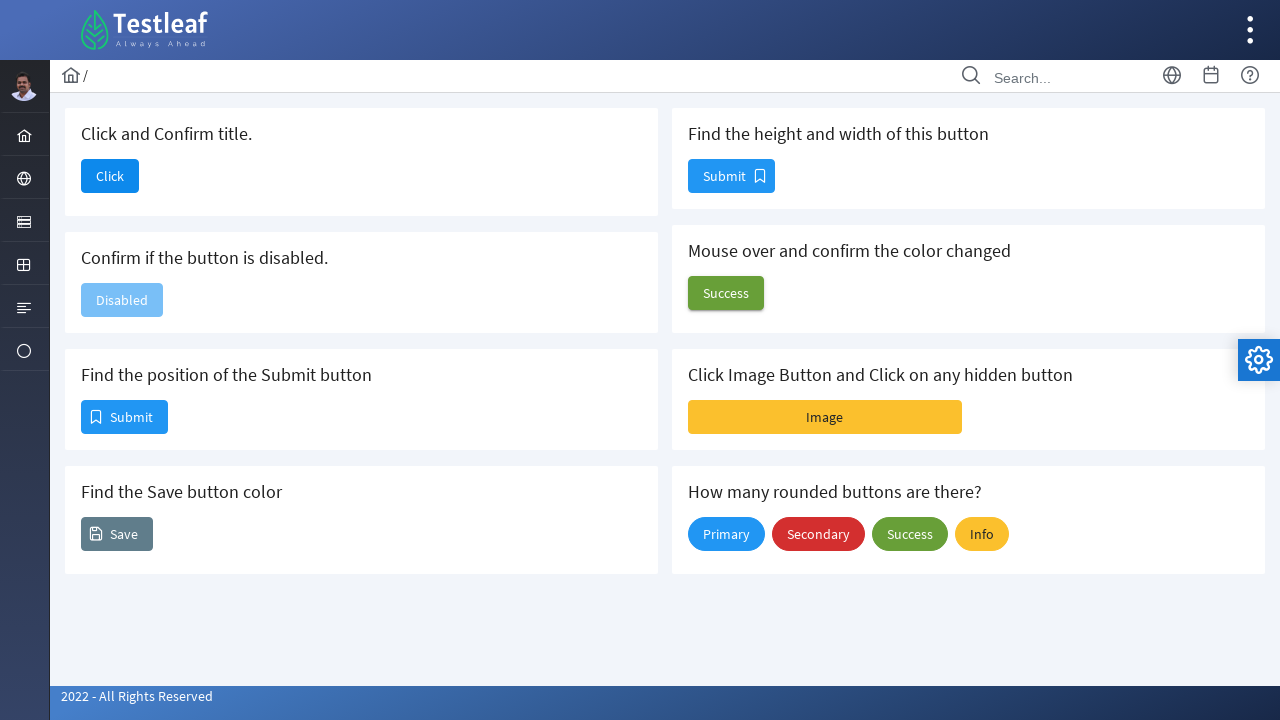

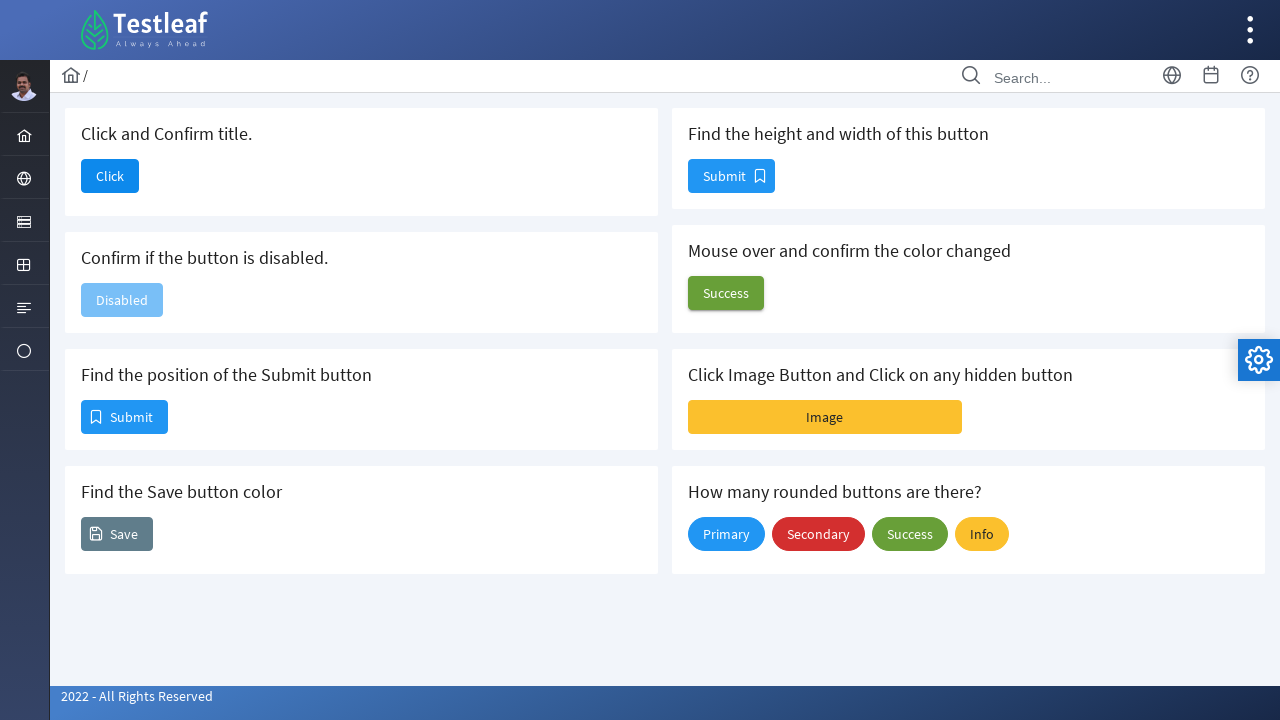